Tests navigation from Playwright homepage to the installation guide by clicking the Docs link and verifying the Installation heading is visible

Starting URL: https://playwright.dev/java/

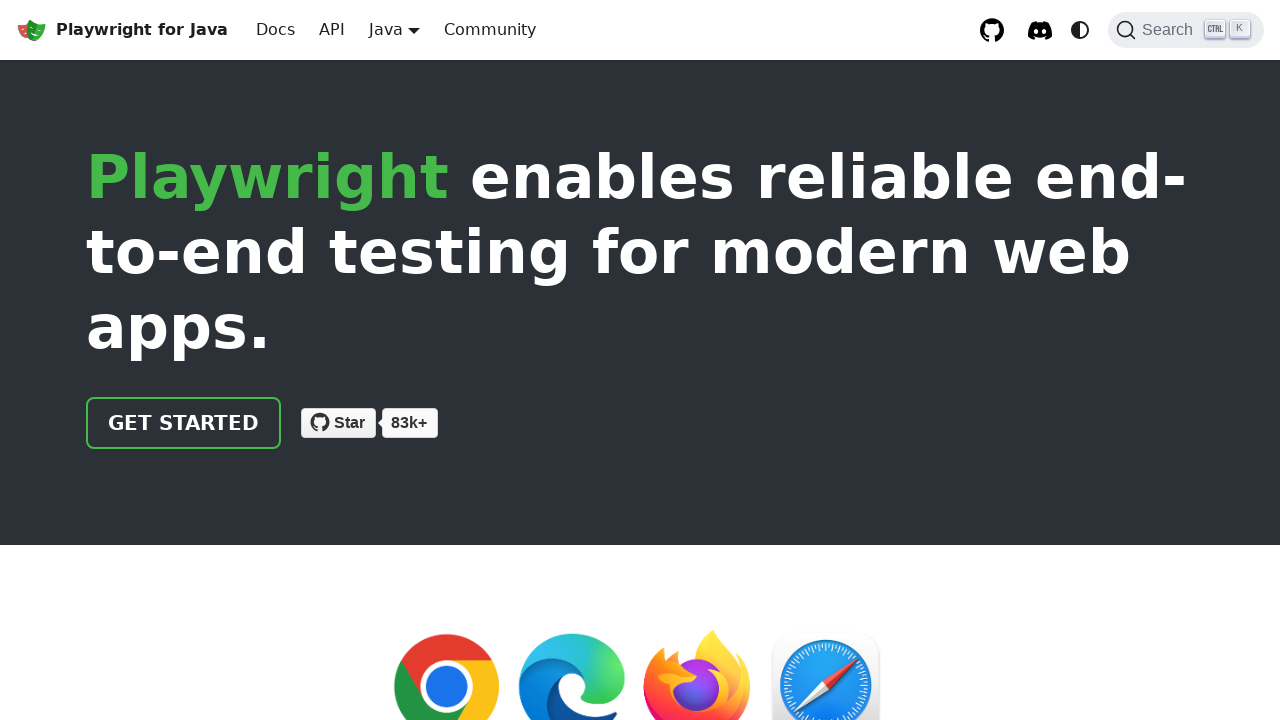

Clicked Docs link to navigate to documentation at (276, 30) on internal:role=link[name="Docs"i]
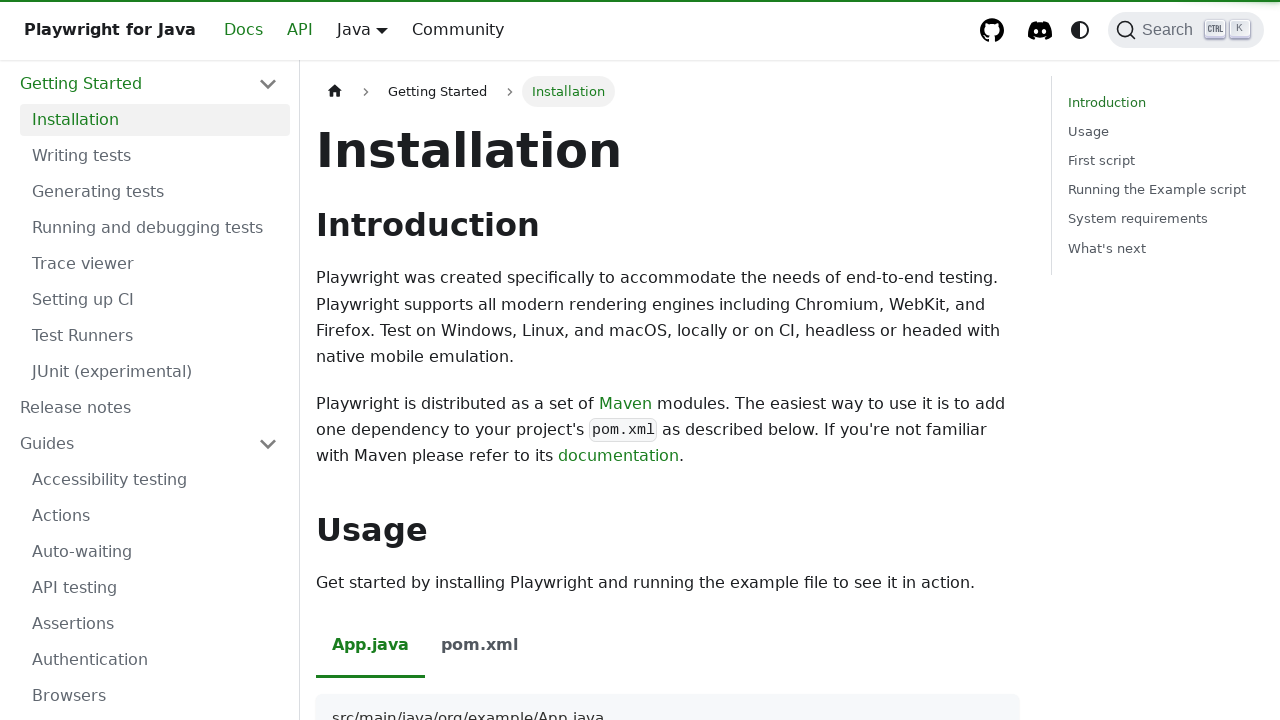

Installation heading is now visible on the page
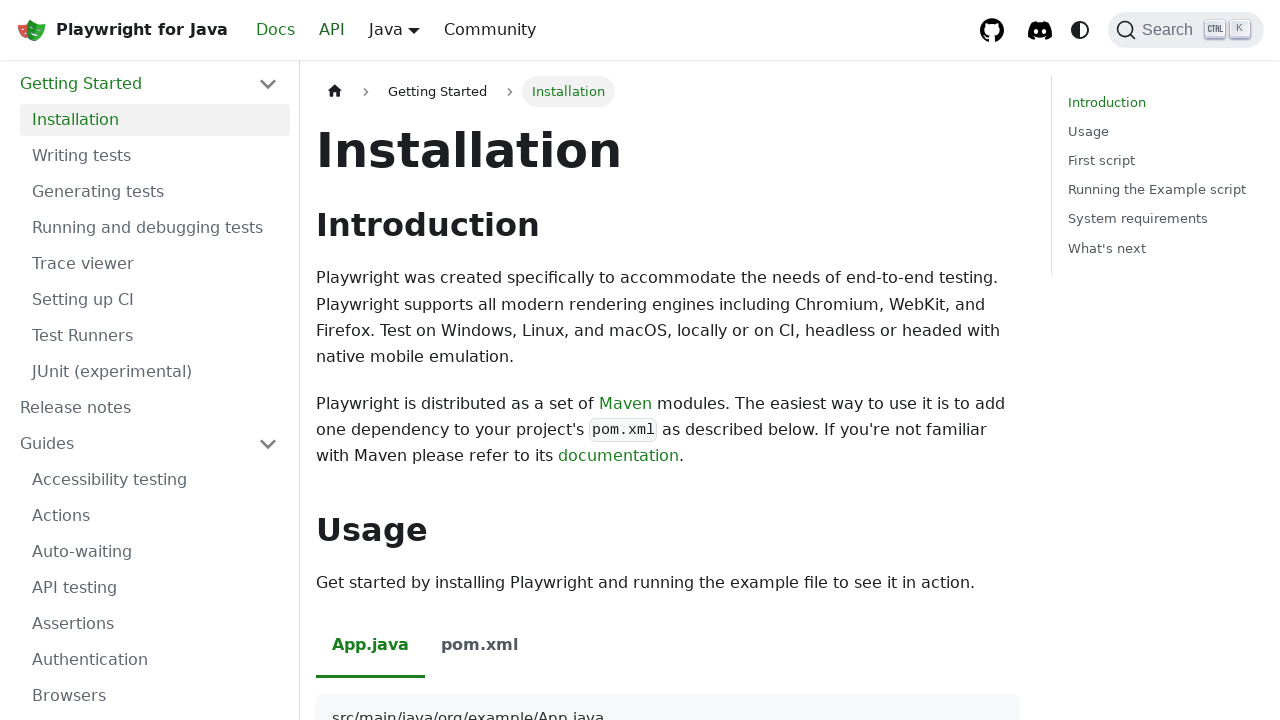

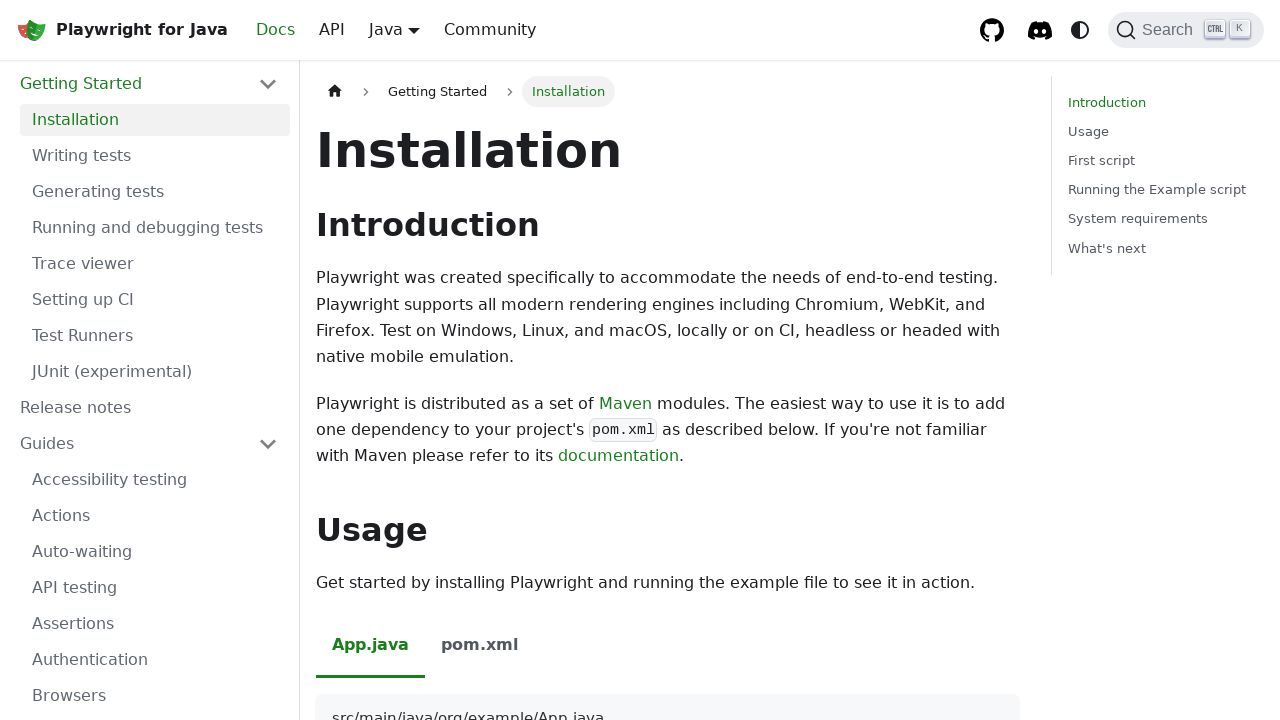